Tests moving mouse to a specific offset from an element's center

Starting URL: https://www.selenium.dev/selenium/web/mouse_interaction.html

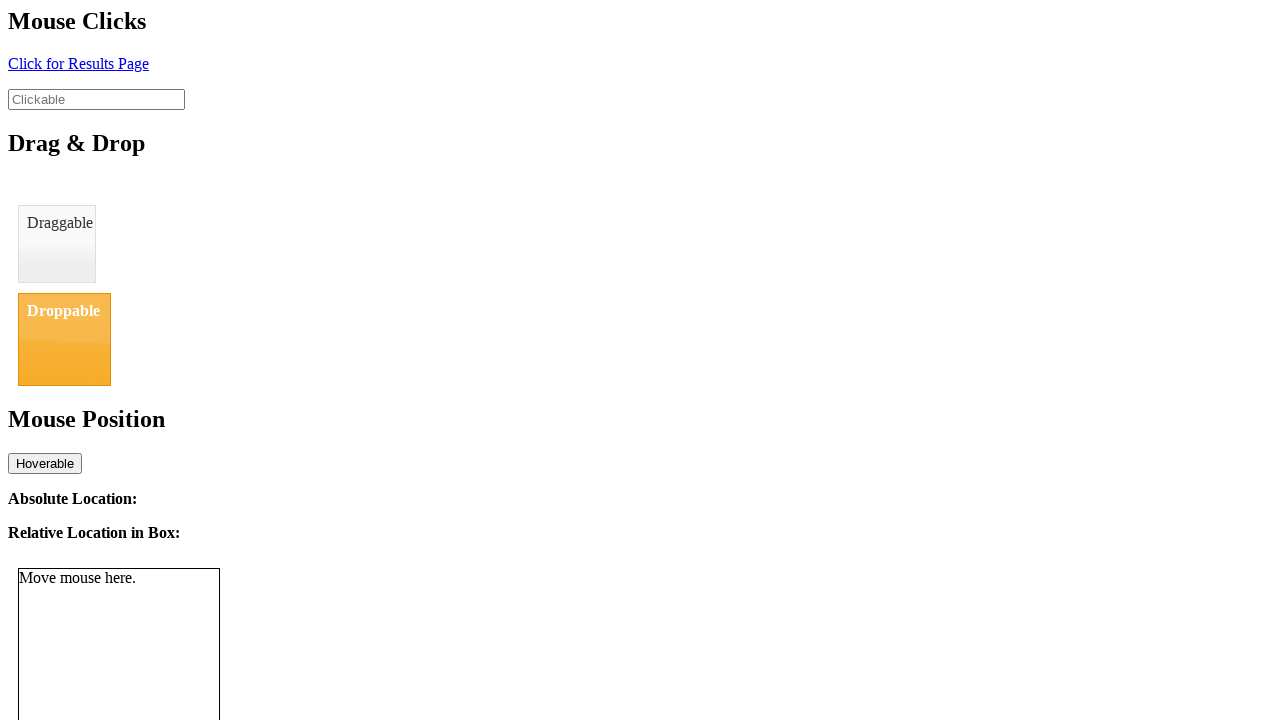

Scrolled to bottom element into view
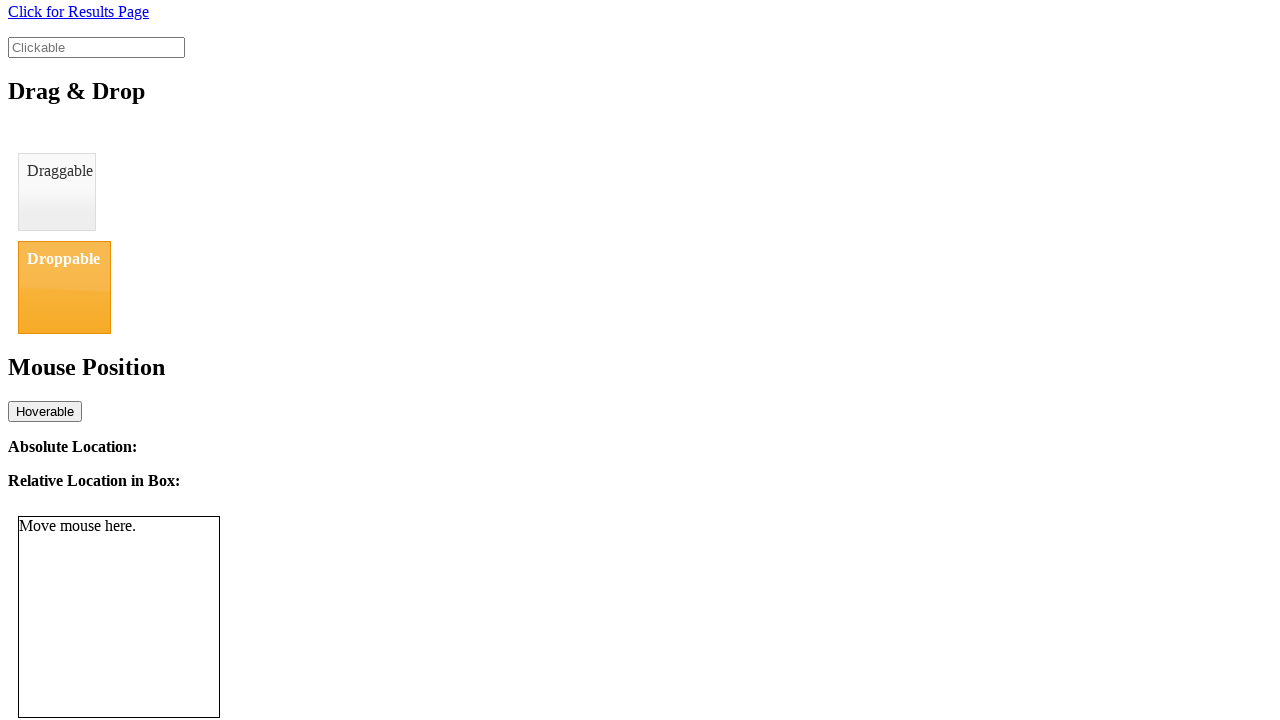

Moved mouse to offset (8, 11) from mouse tracker element center at (27, 528) on #mouse-tracker
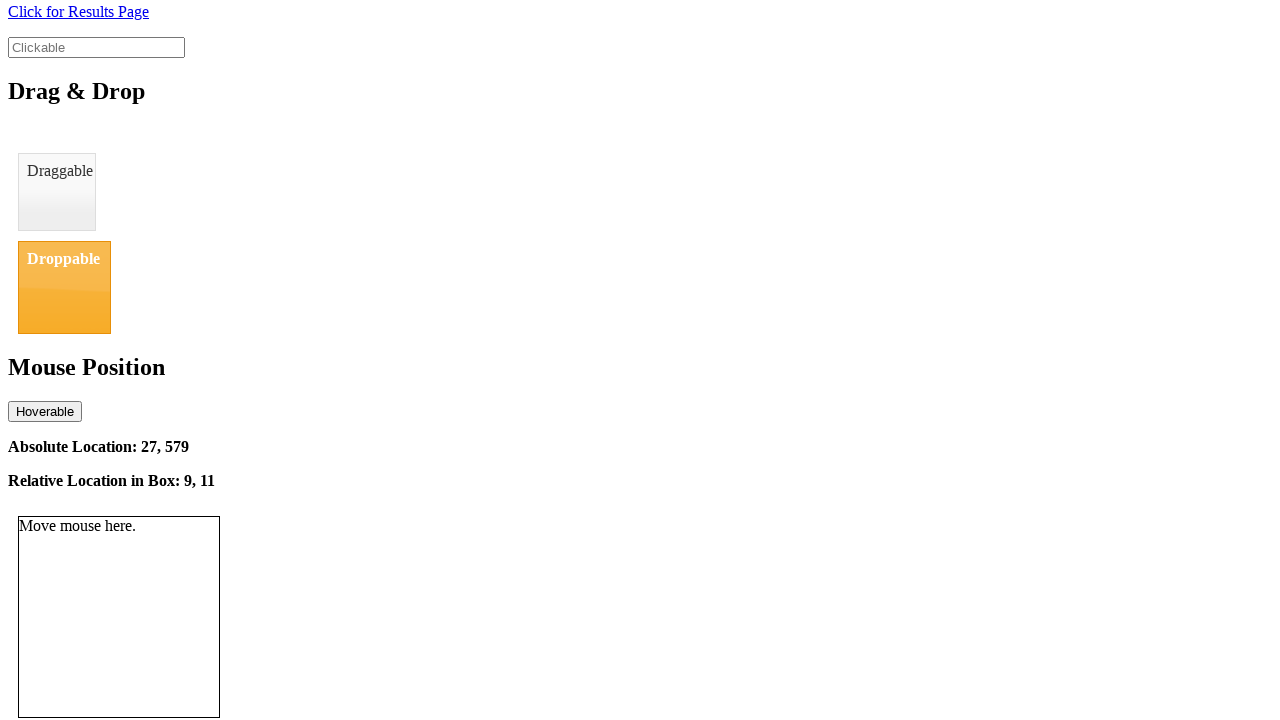

Retrieved relative location text to verify mouse position
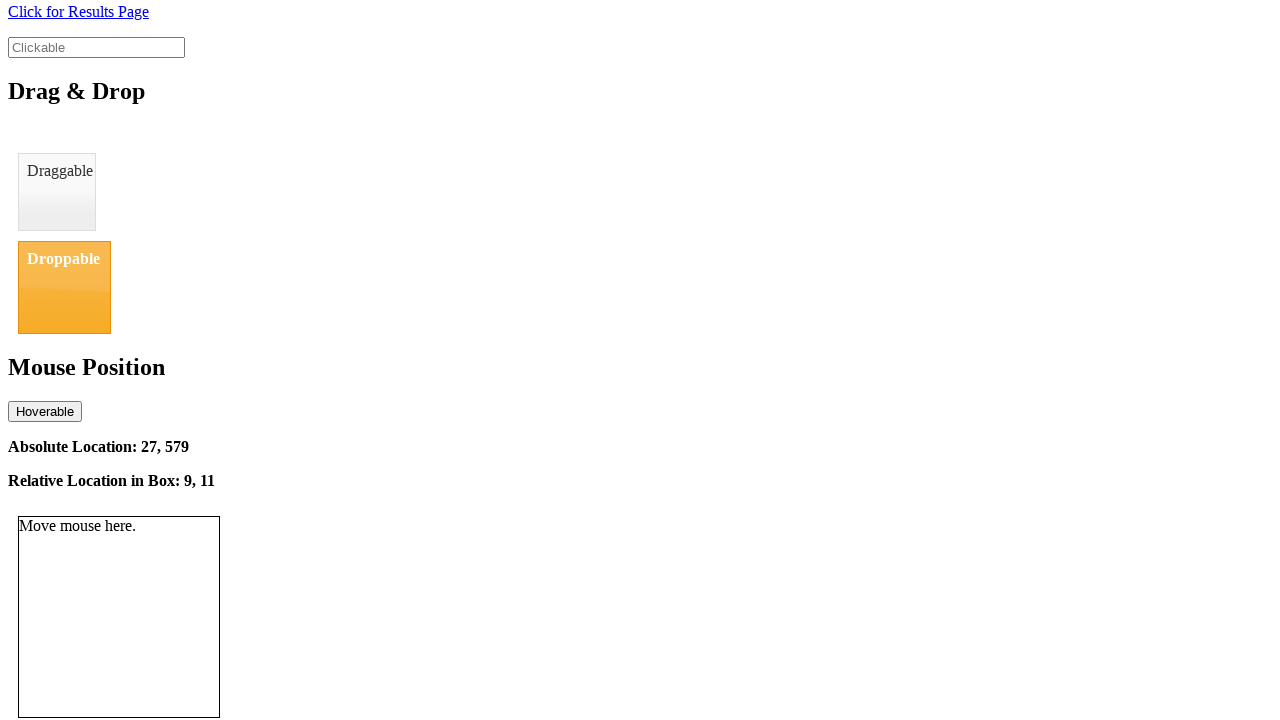

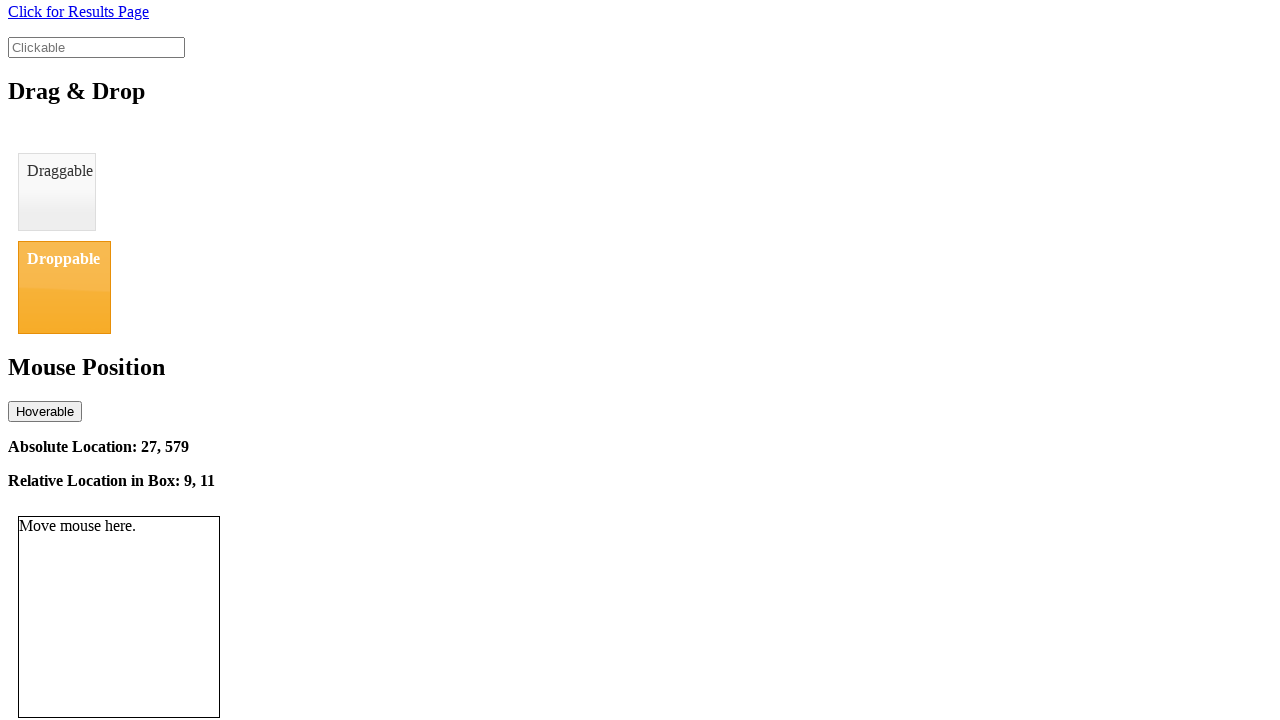